Scrolls to the bottom of the Basic Operations in Lists page and clicks the Try Here link

Starting URL: https://dsportalapp.herokuapp.com/array/basic-operations-in-lists/

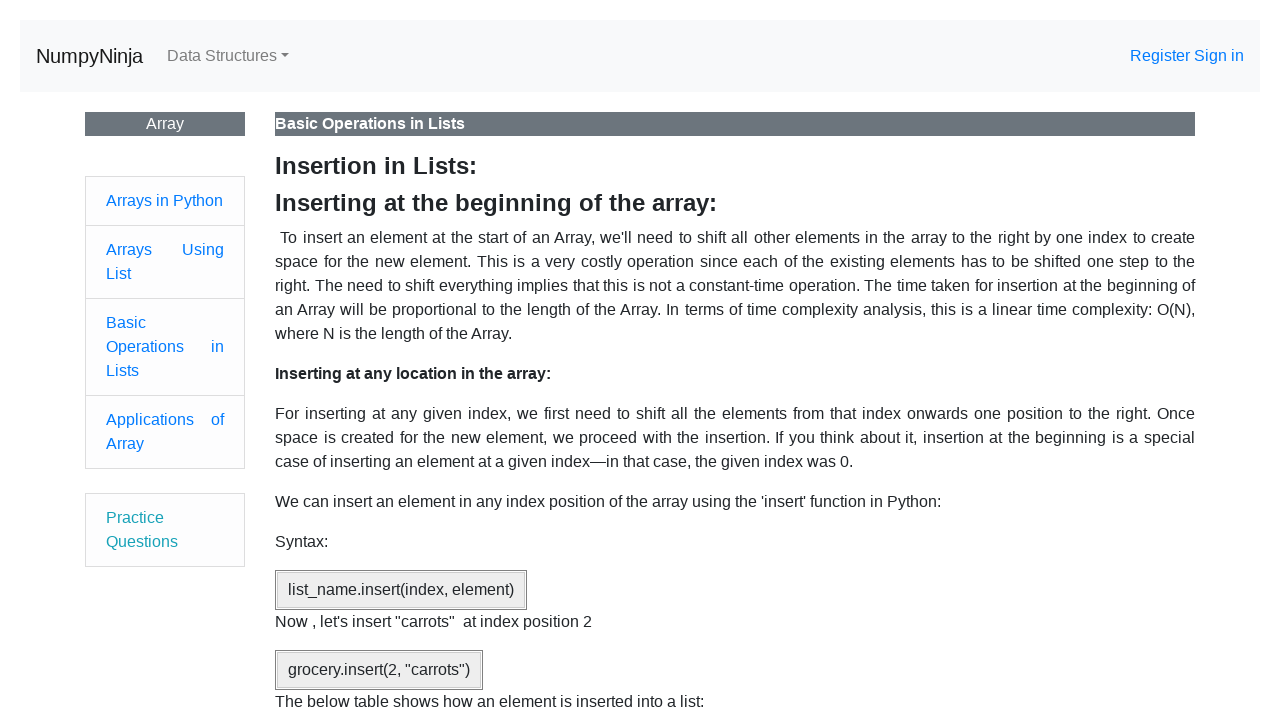

Scrolled to bottom of Basic Operations in Lists page
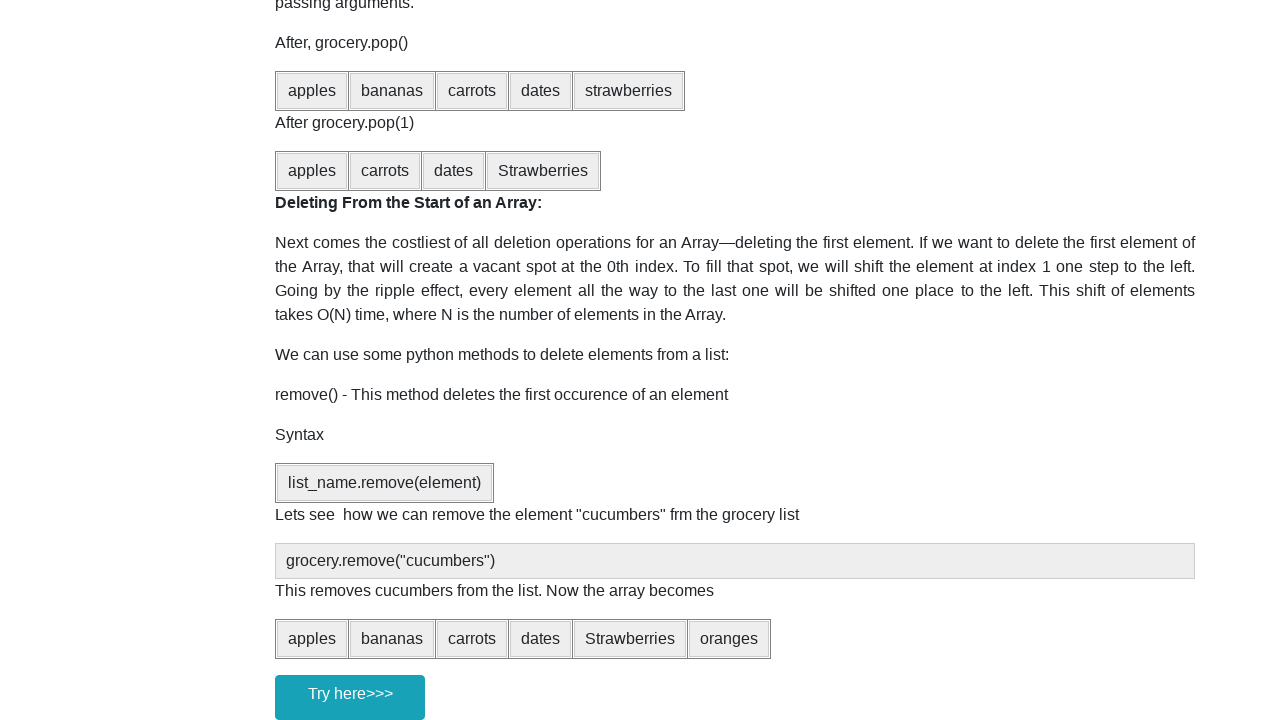

Clicked the Try Here link at (350, 698) on a:has-text('here')
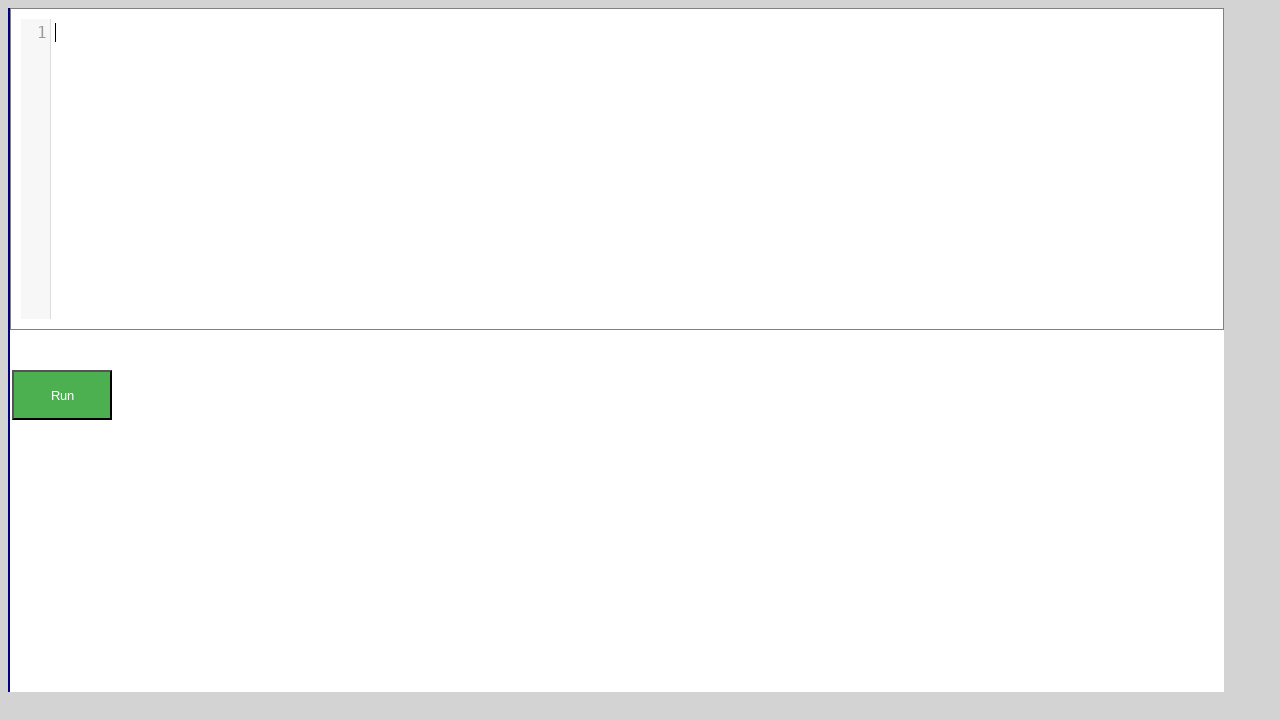

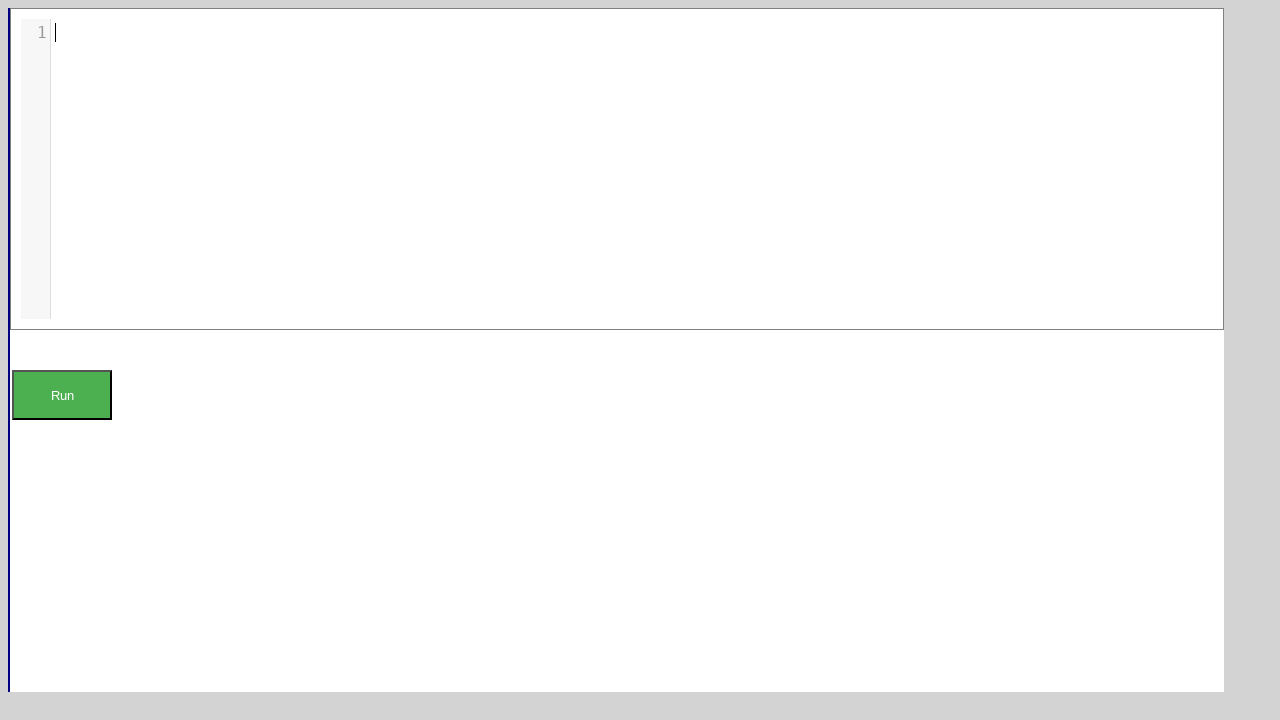